Tests web table handling by finding the price column header and verifying the price value for Rice in the table

Starting URL: https://rahulshettyacademy.com/seleniumPractise/#/offers

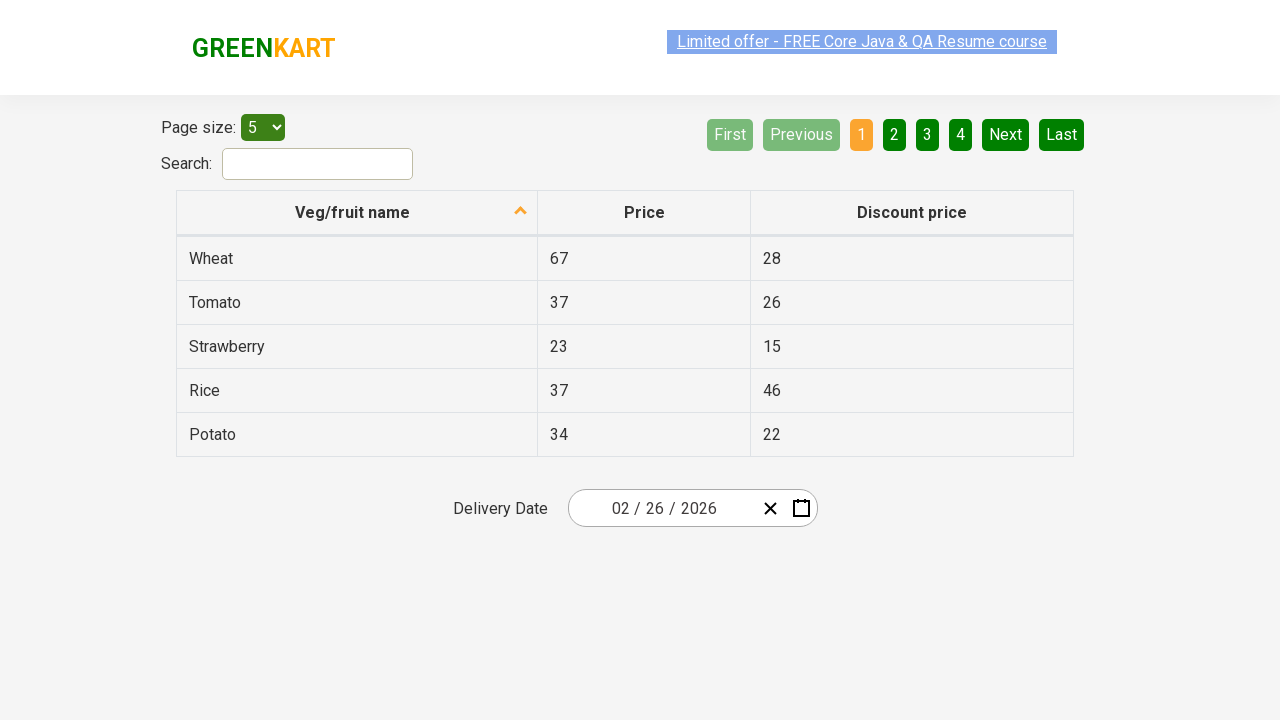

Found Price column header at index 1
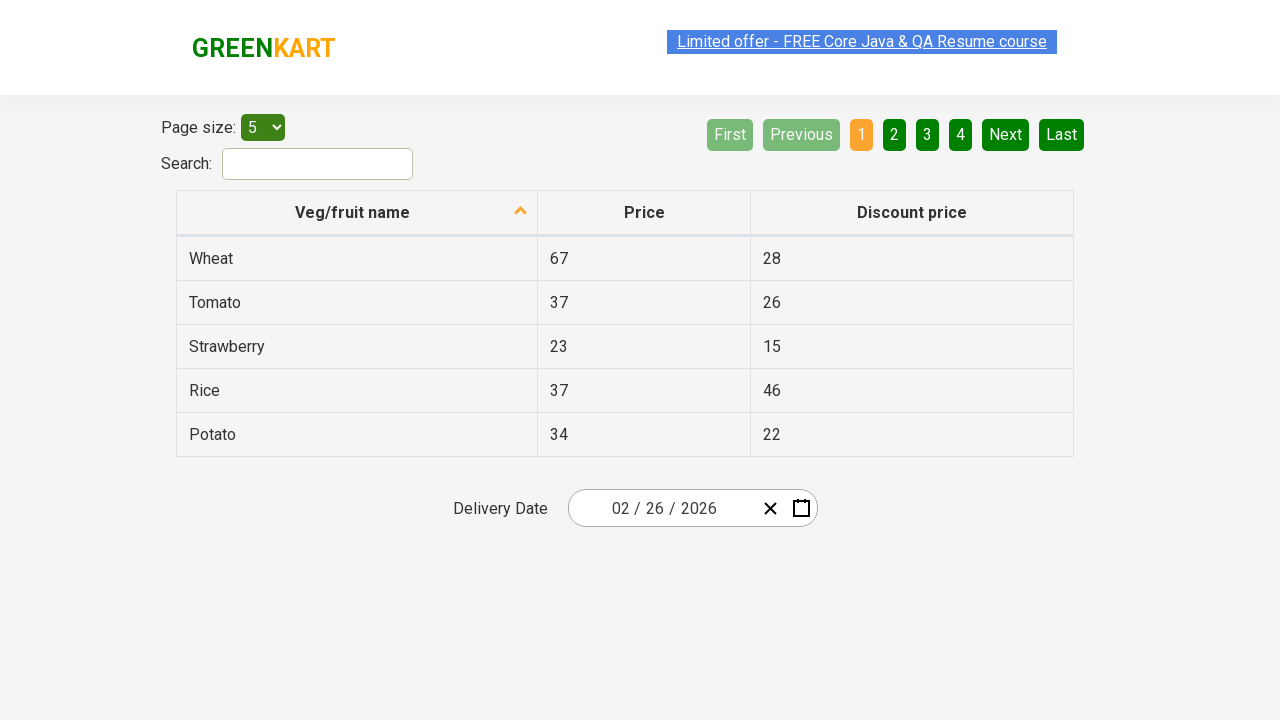

Located Rice row in the web table
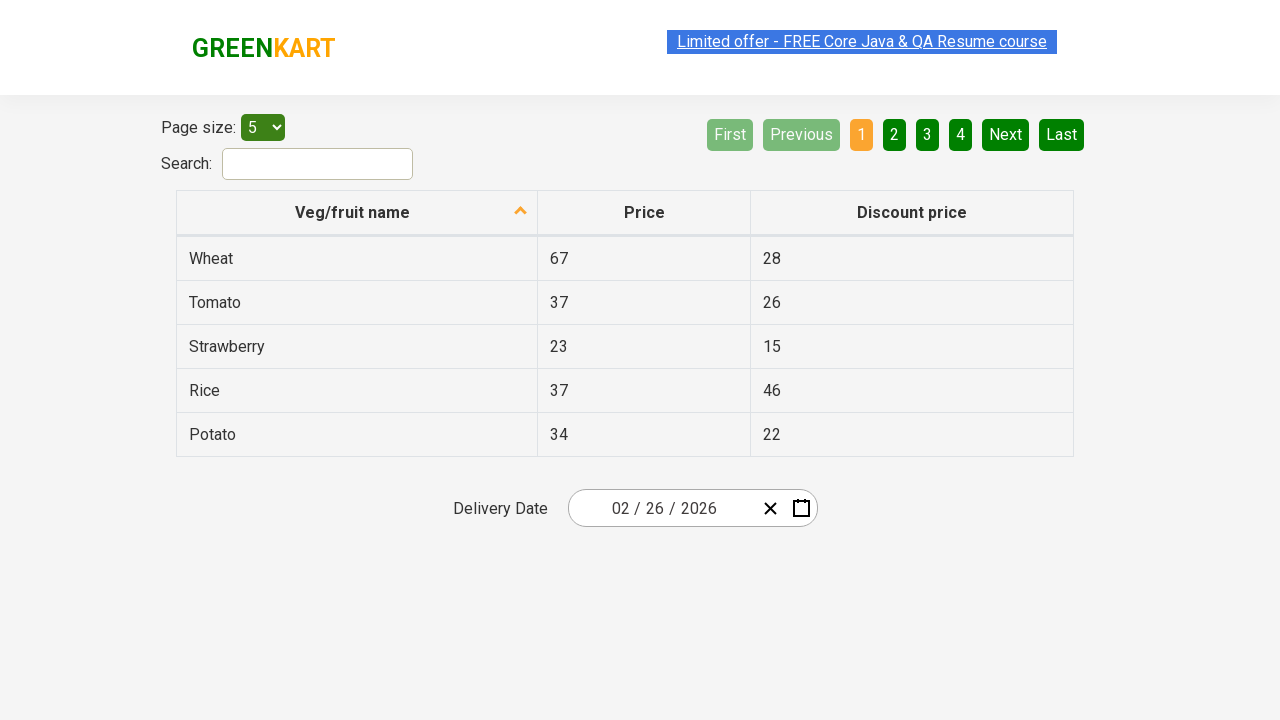

Retrieved price value for Rice: 37
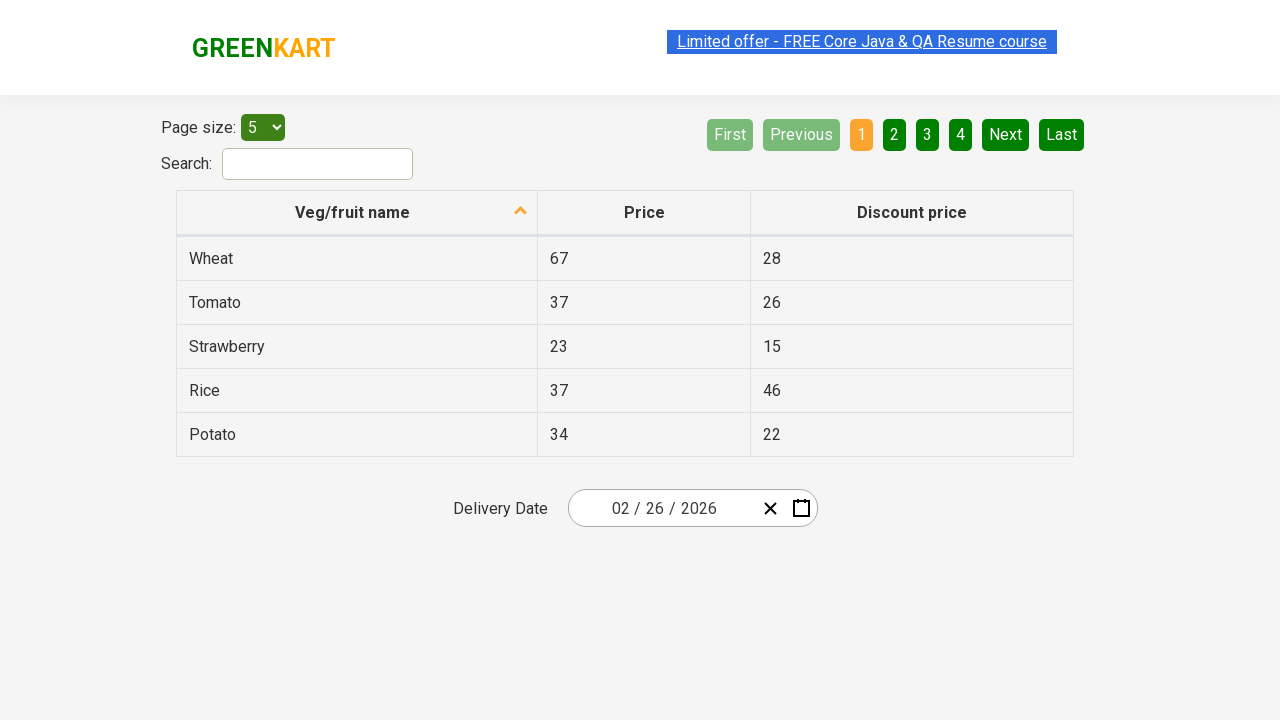

Verified that Rice price equals 37
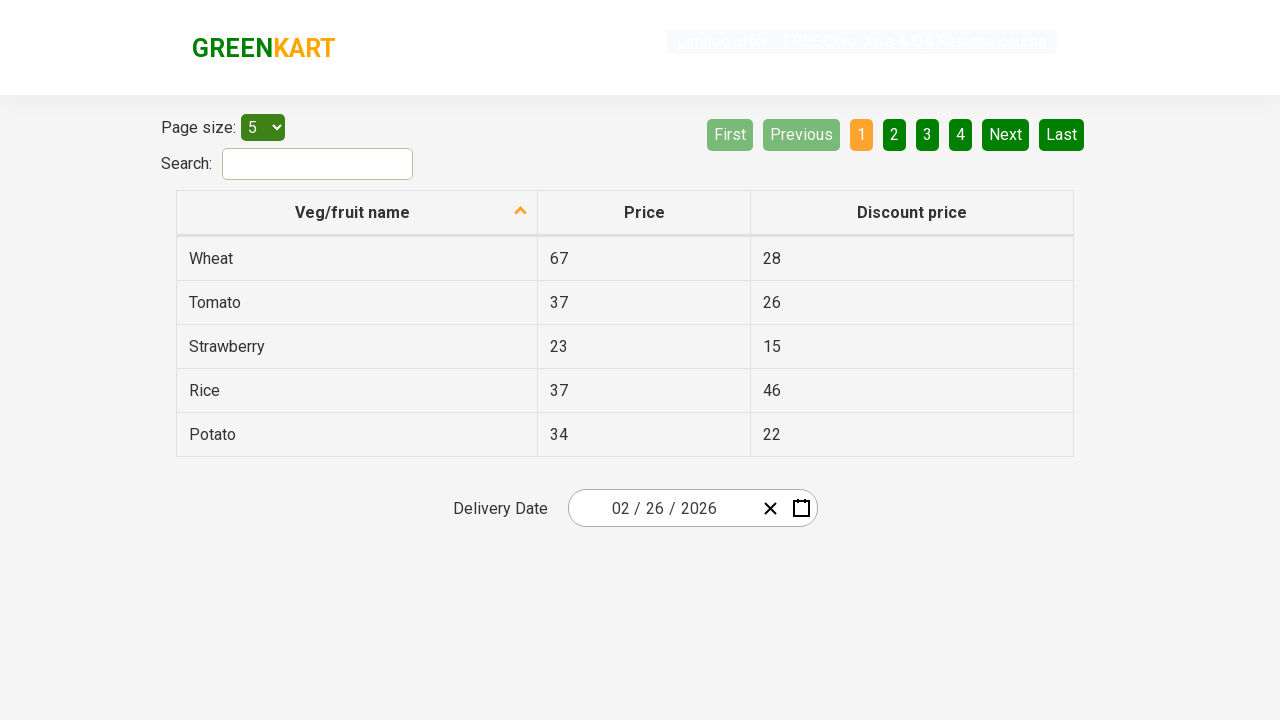

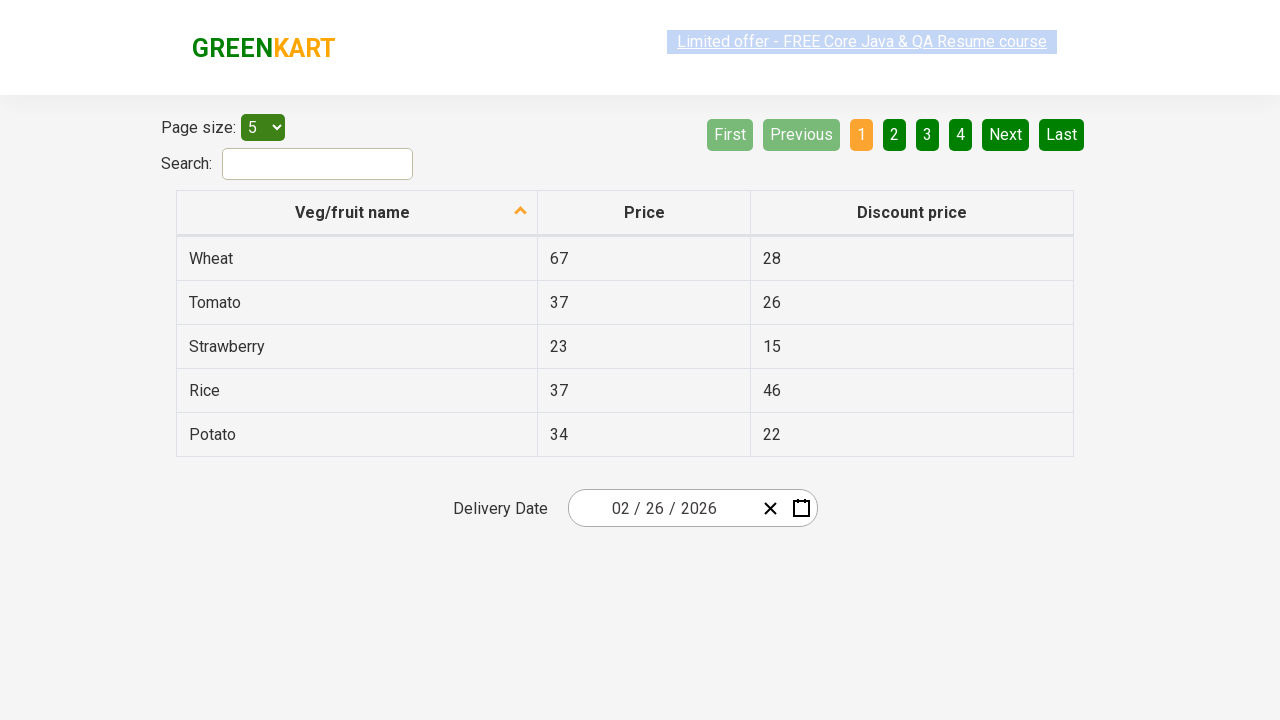